Tests explicit wait functionality by waiting for a price element to display "$100", then clicking a button, reading a value, calculating a mathematical function, entering the result, and submitting the answer

Starting URL: http://suninjuly.github.io/explicit_wait2.html

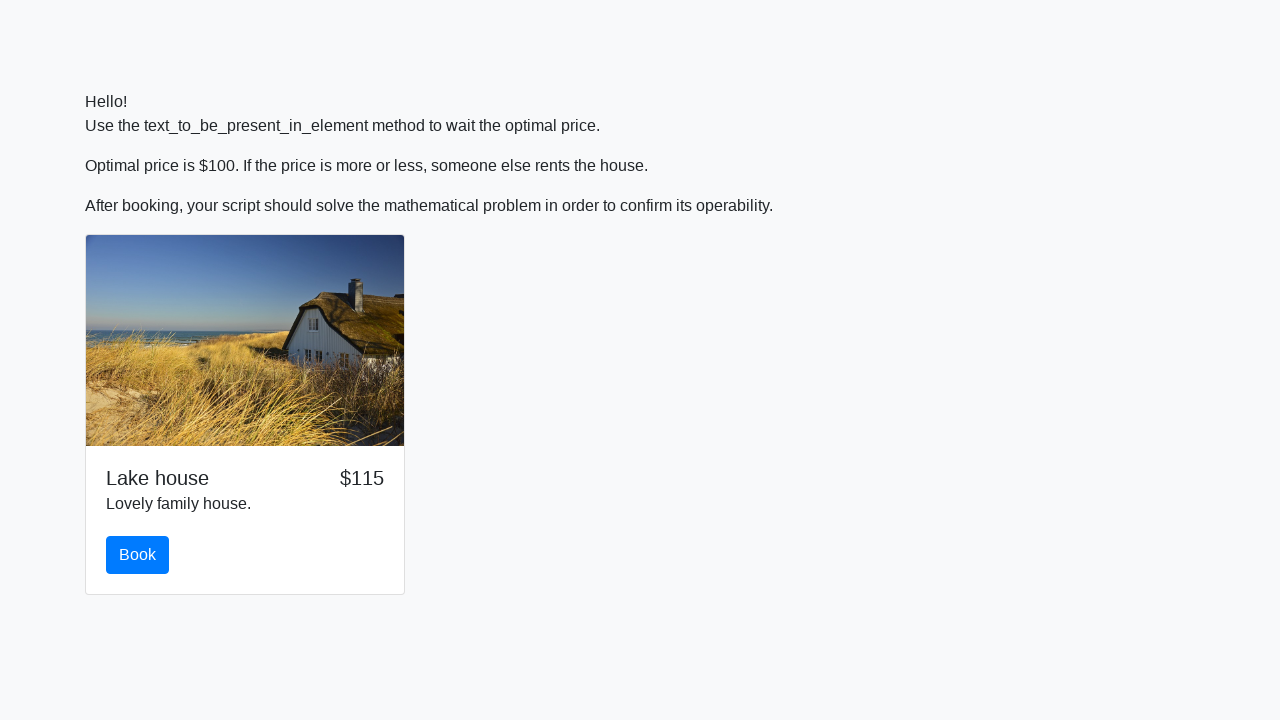

Waited for price element to display $100
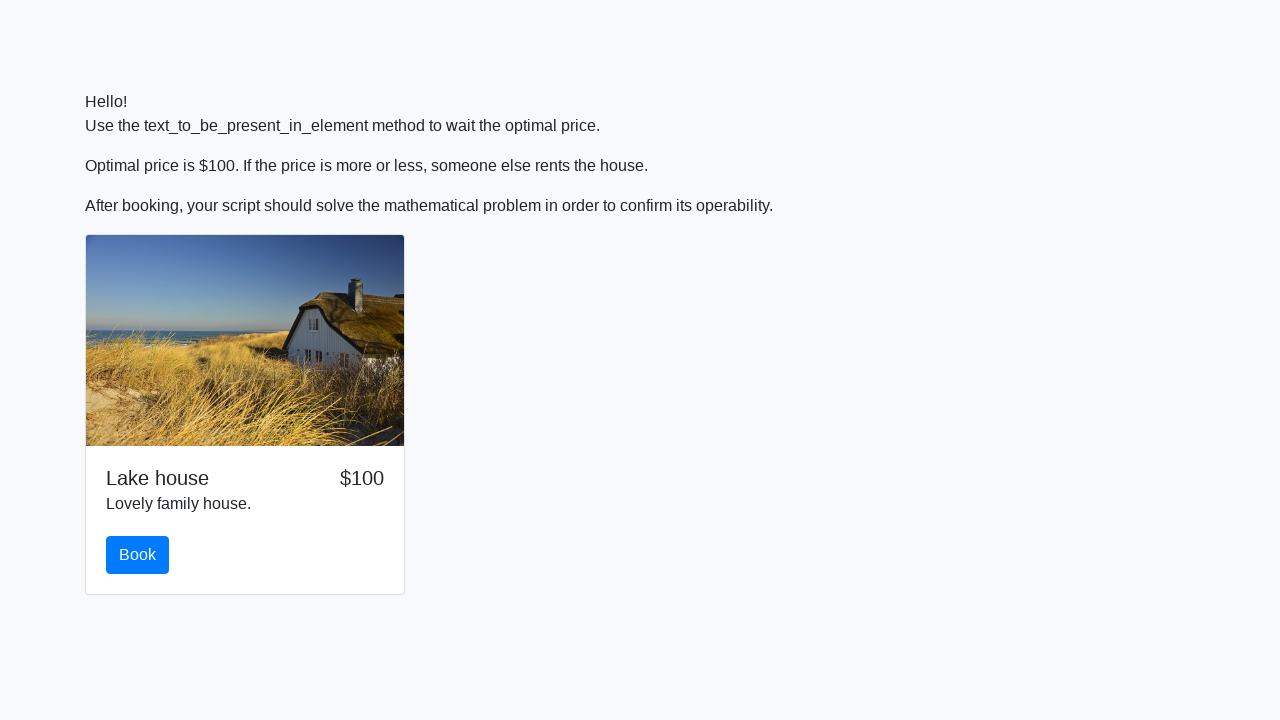

Clicked button to proceed at (138, 555) on .btn
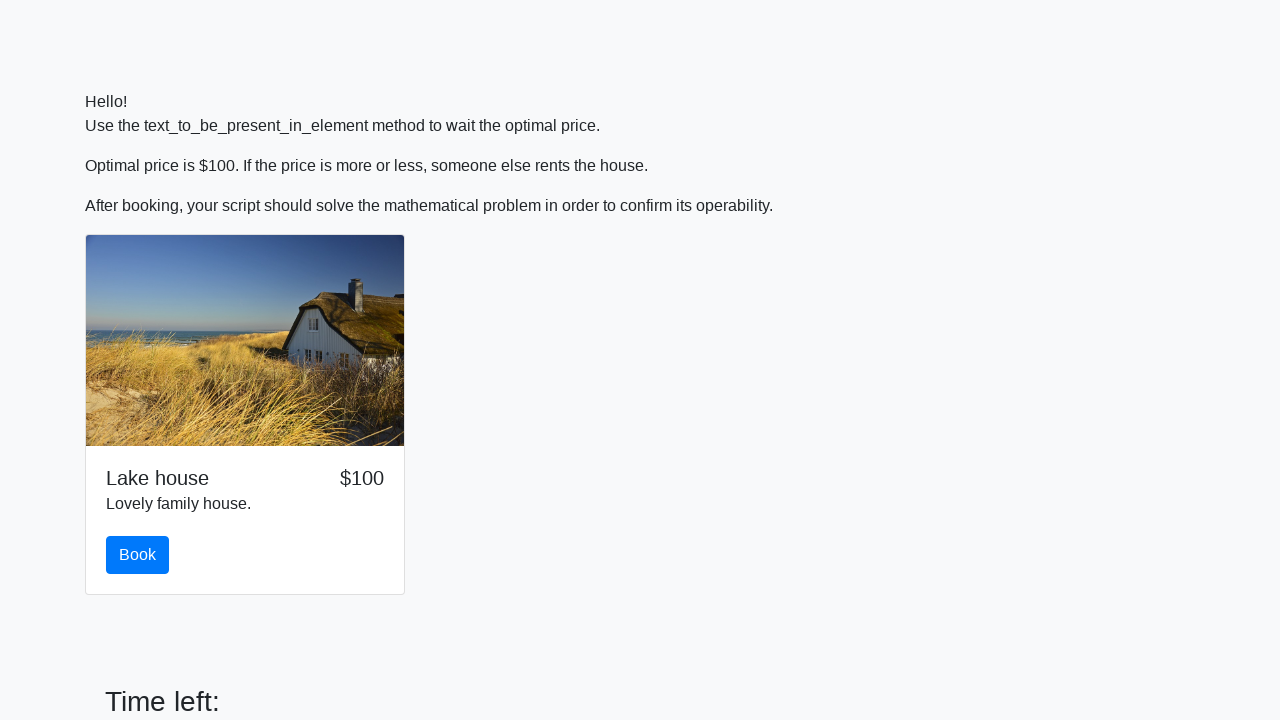

Read value from input_value element: 898
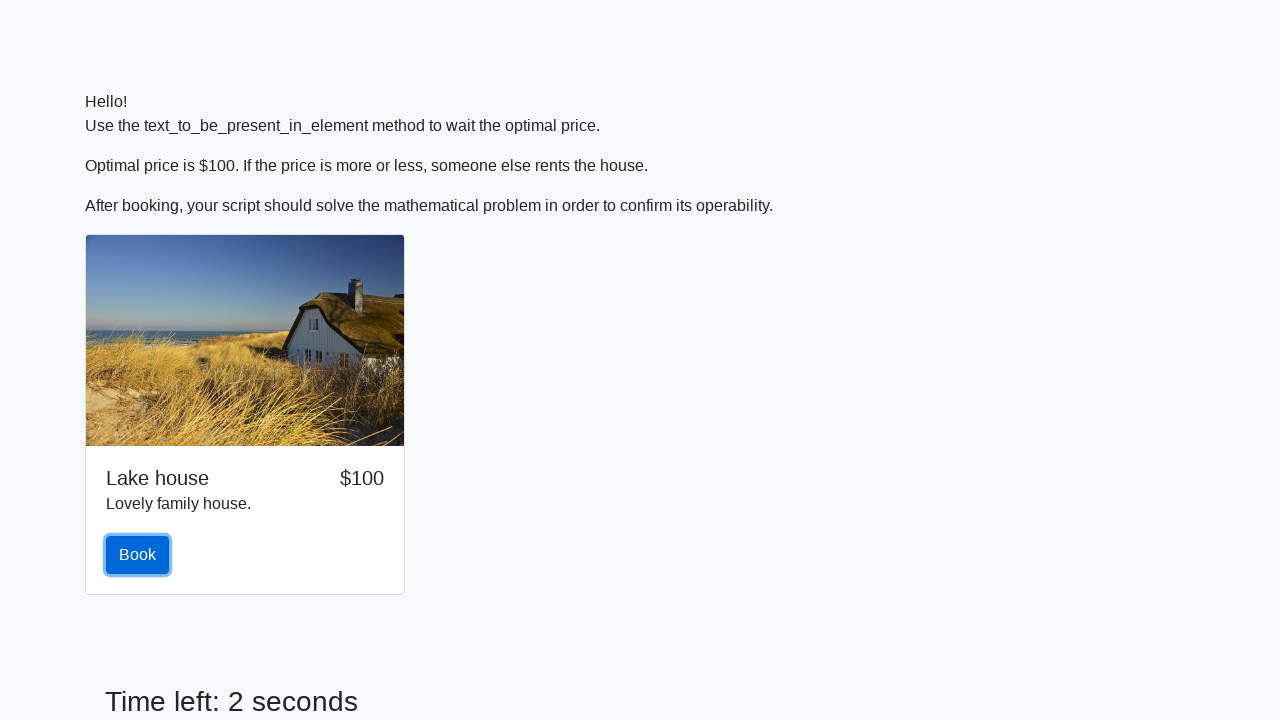

Calculated mathematical function result: 1.7414564885203219
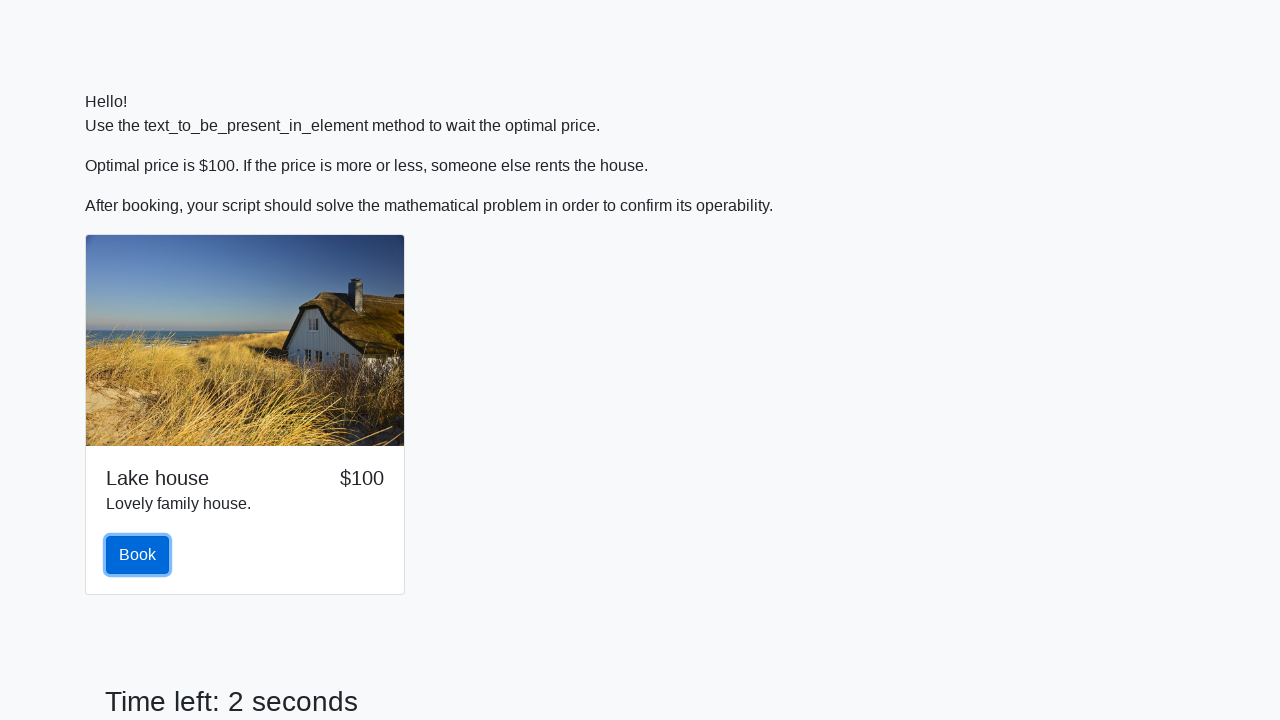

Entered calculated answer '1.7414564885203219' into answer field on #answer
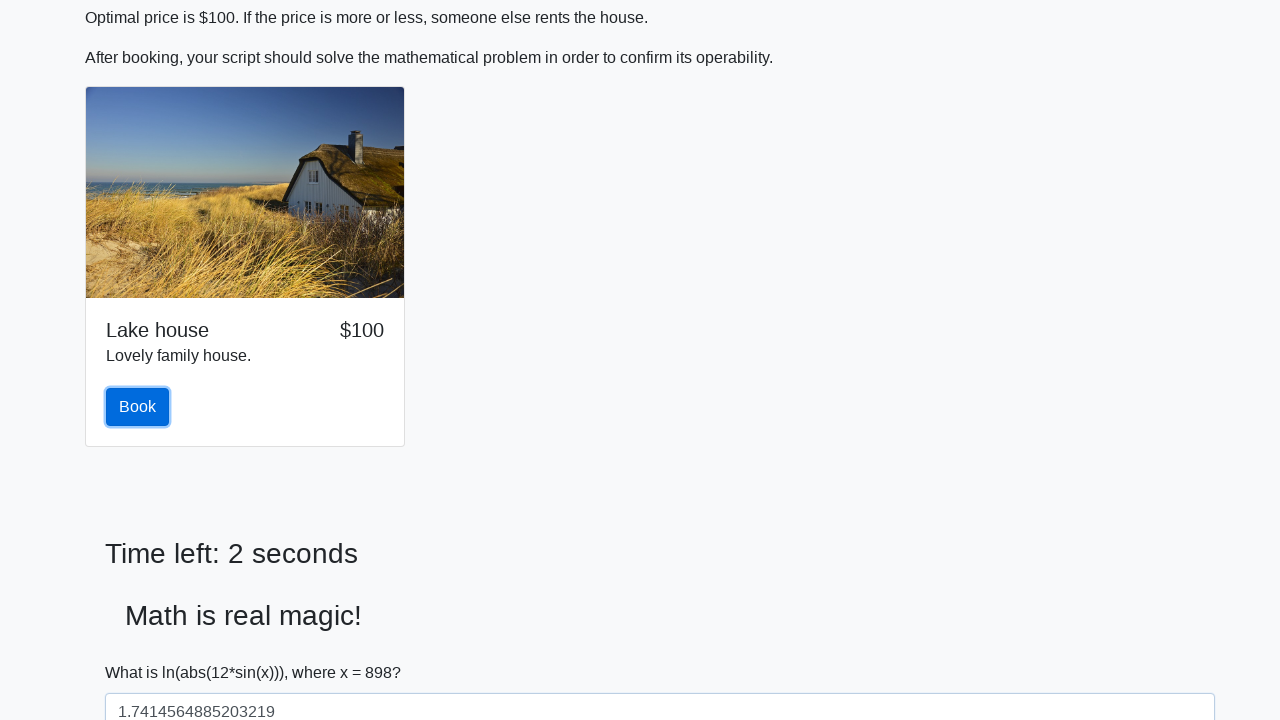

Clicked solve button to submit answer at (143, 651) on #solve
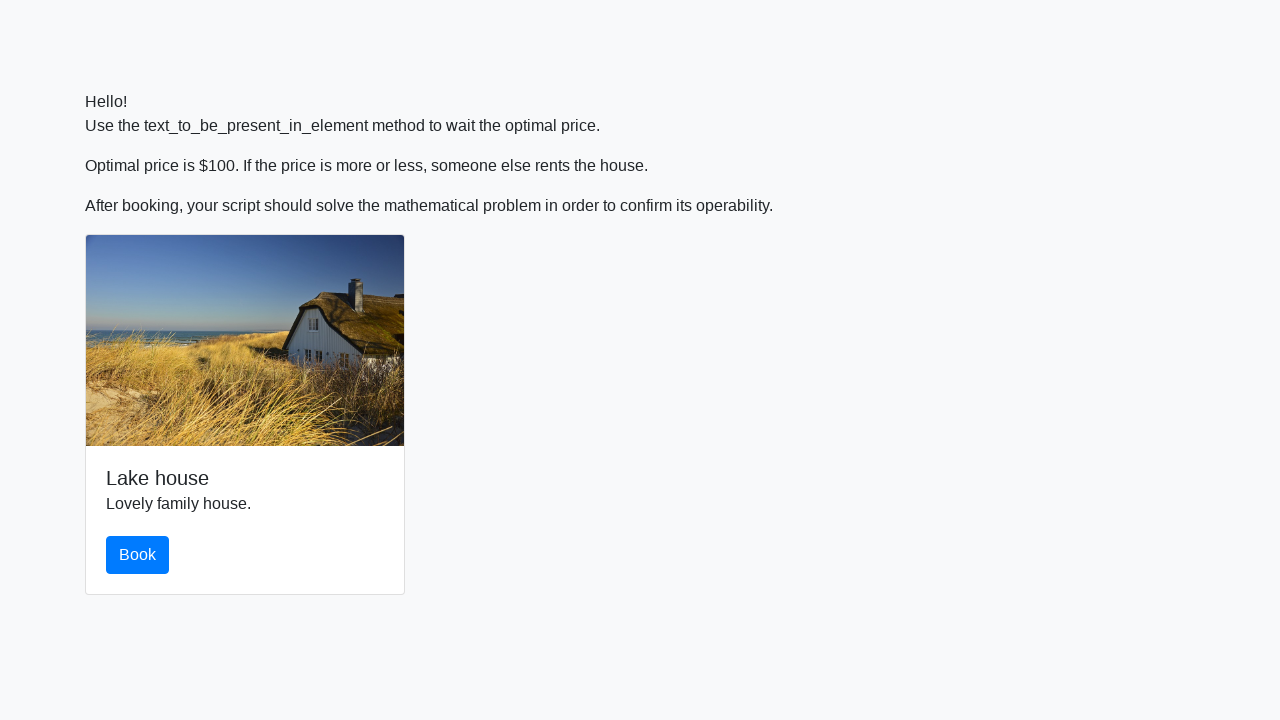

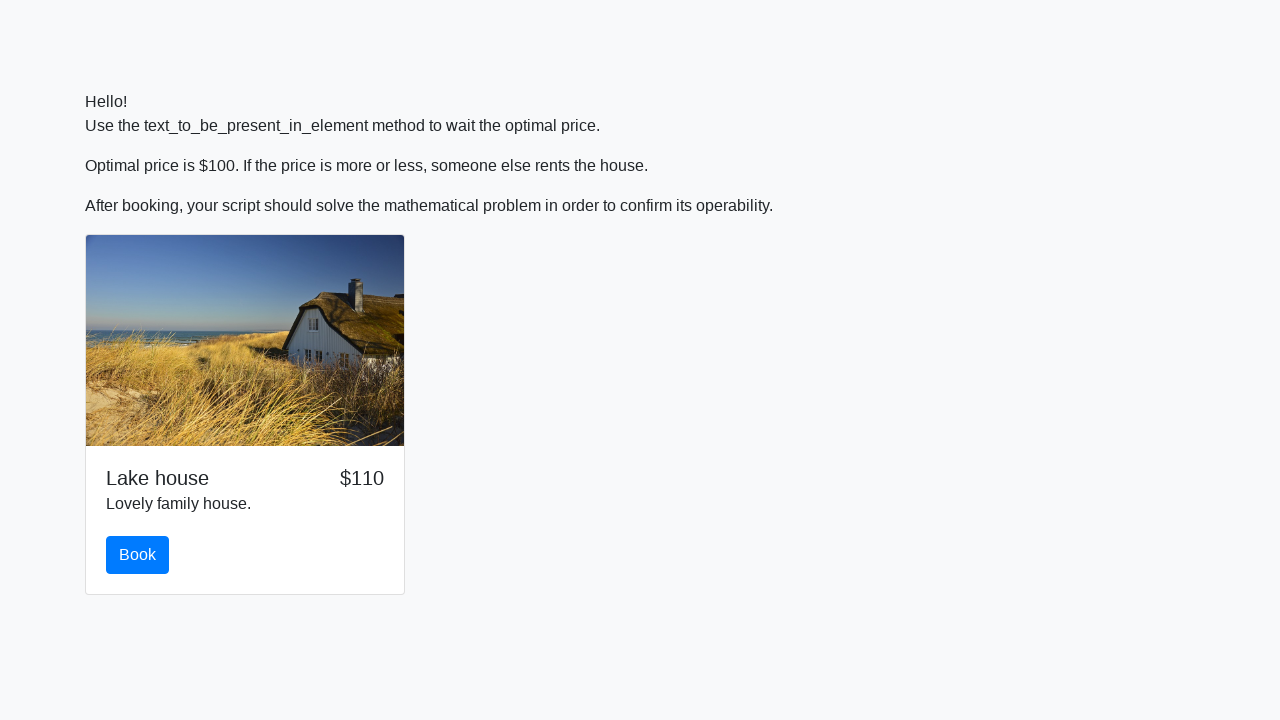